Tests checkbox functionality by clicking each checkbox to check and then uncheck them

Starting URL: http://www.qaclickacademy.com/practice.php

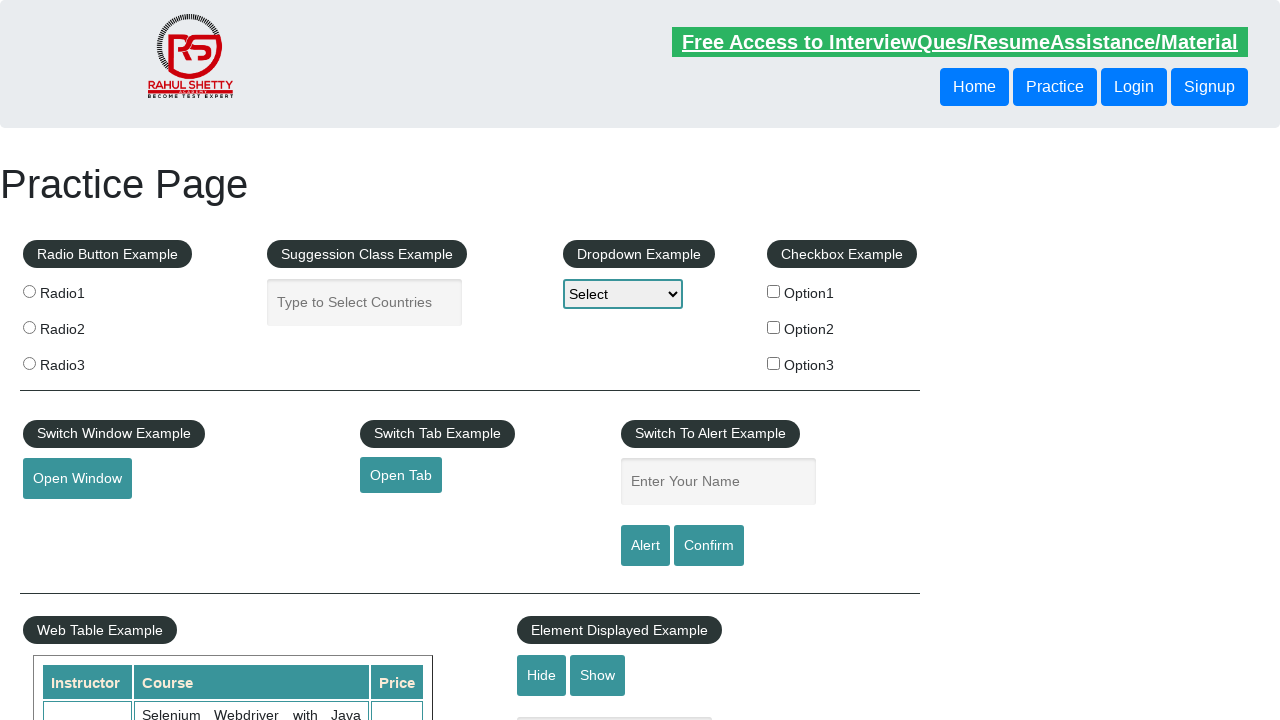

Clicked checkbox 1 to check it at (774, 291) on #checkBoxOption1
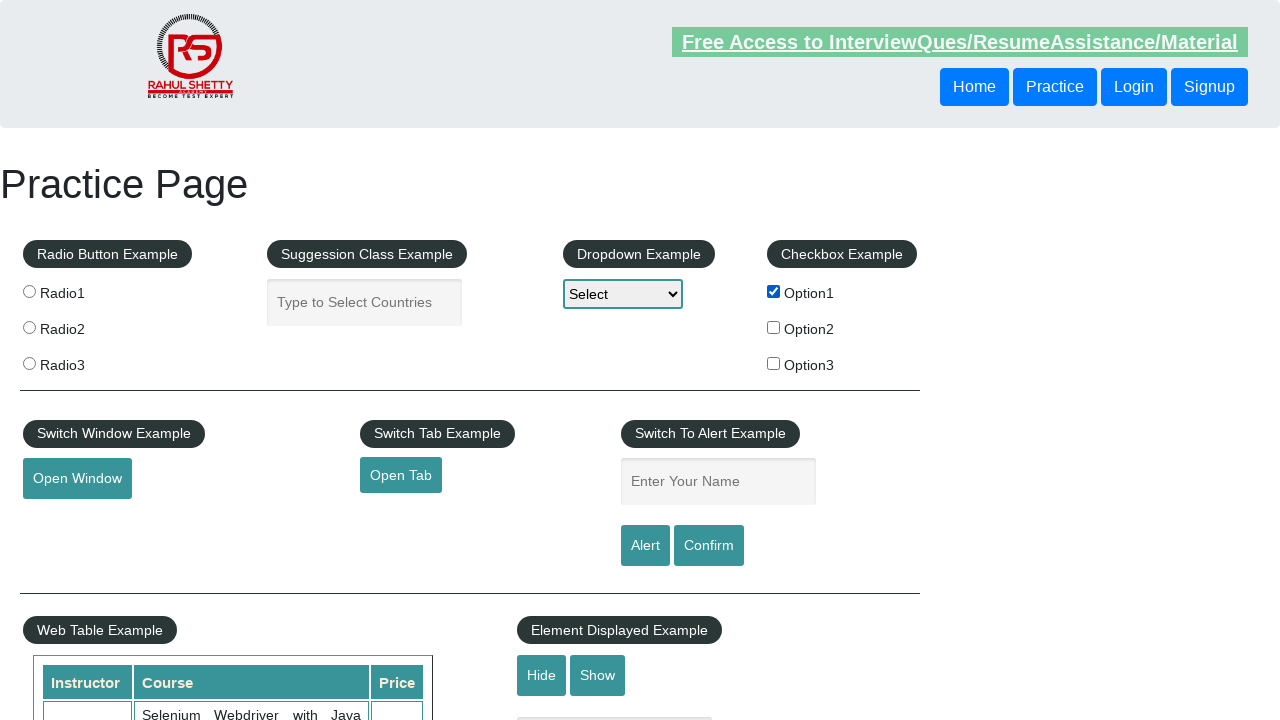

Waited 2 seconds after checking checkbox 1
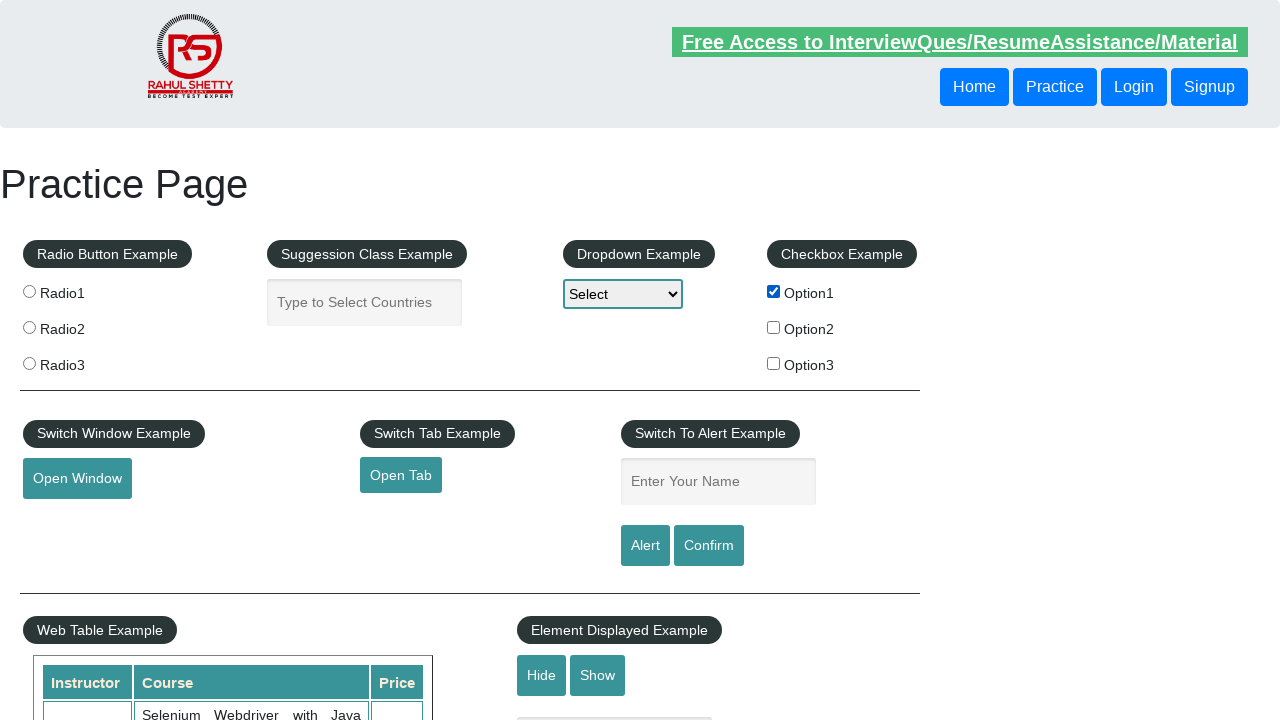

Clicked checkbox 1 to uncheck it at (774, 291) on #checkBoxOption1
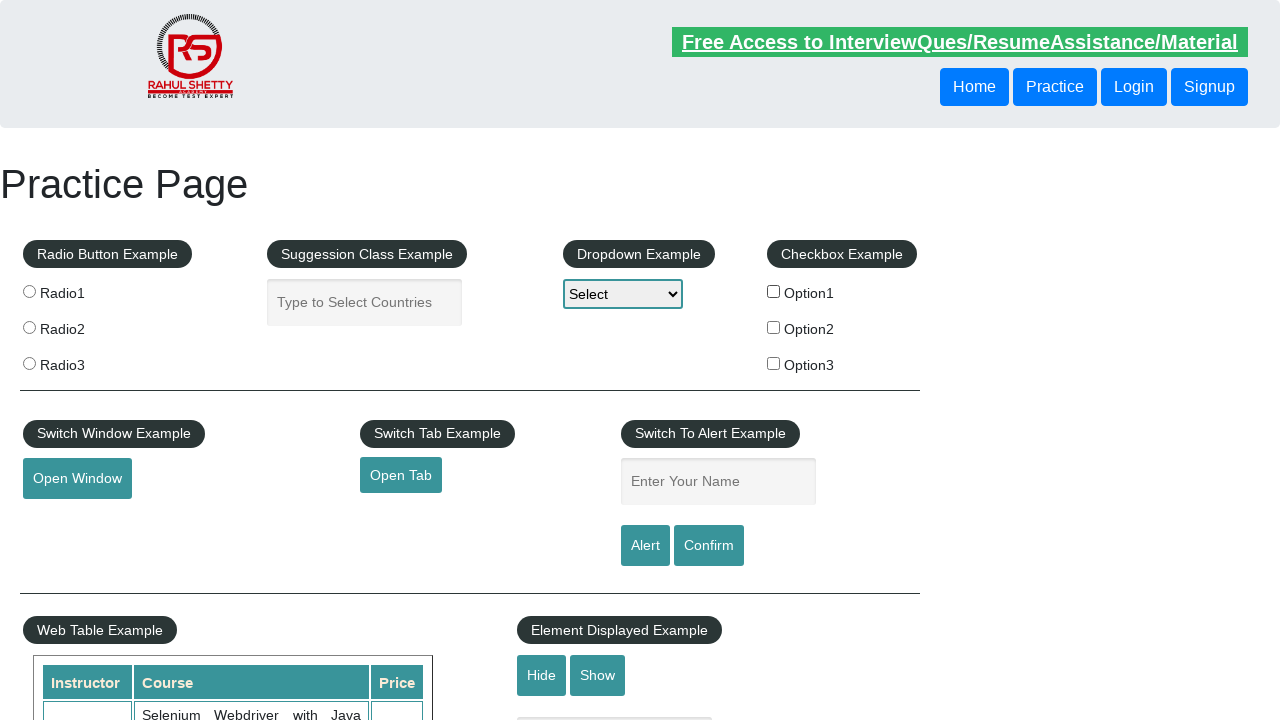

Clicked checkbox 2 to check it at (774, 327) on #checkBoxOption2
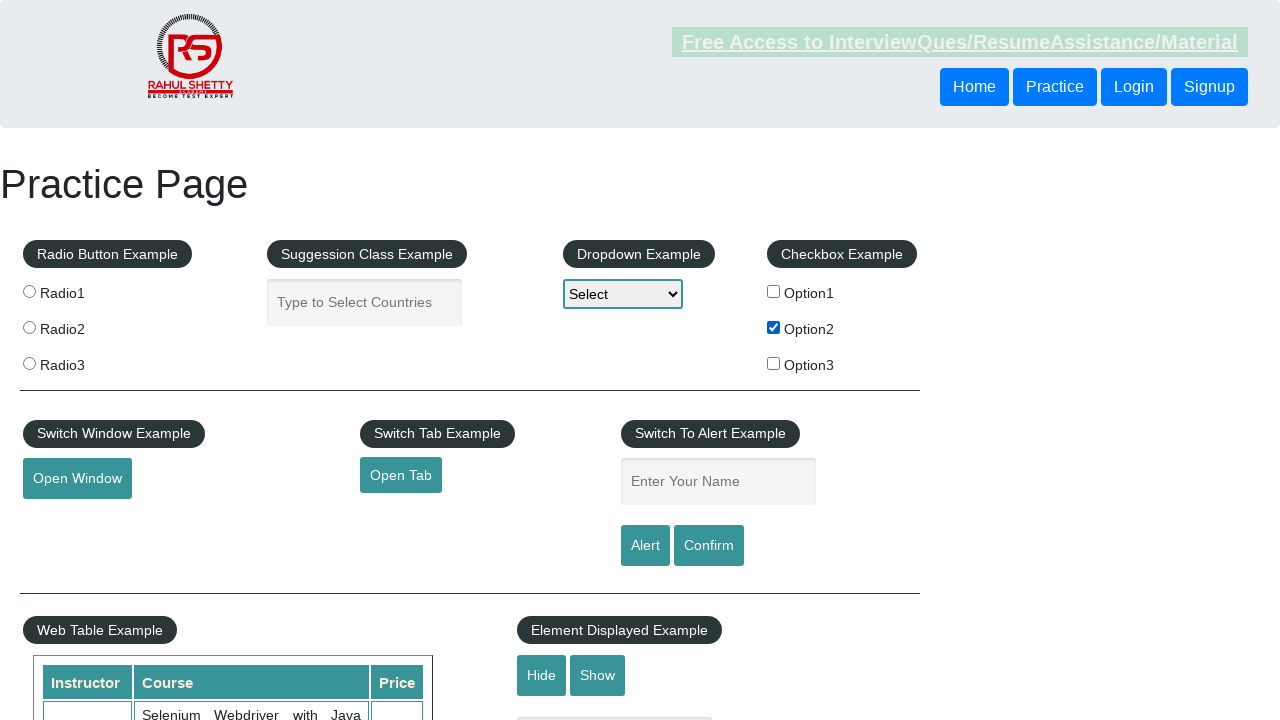

Waited 2 seconds after checking checkbox 2
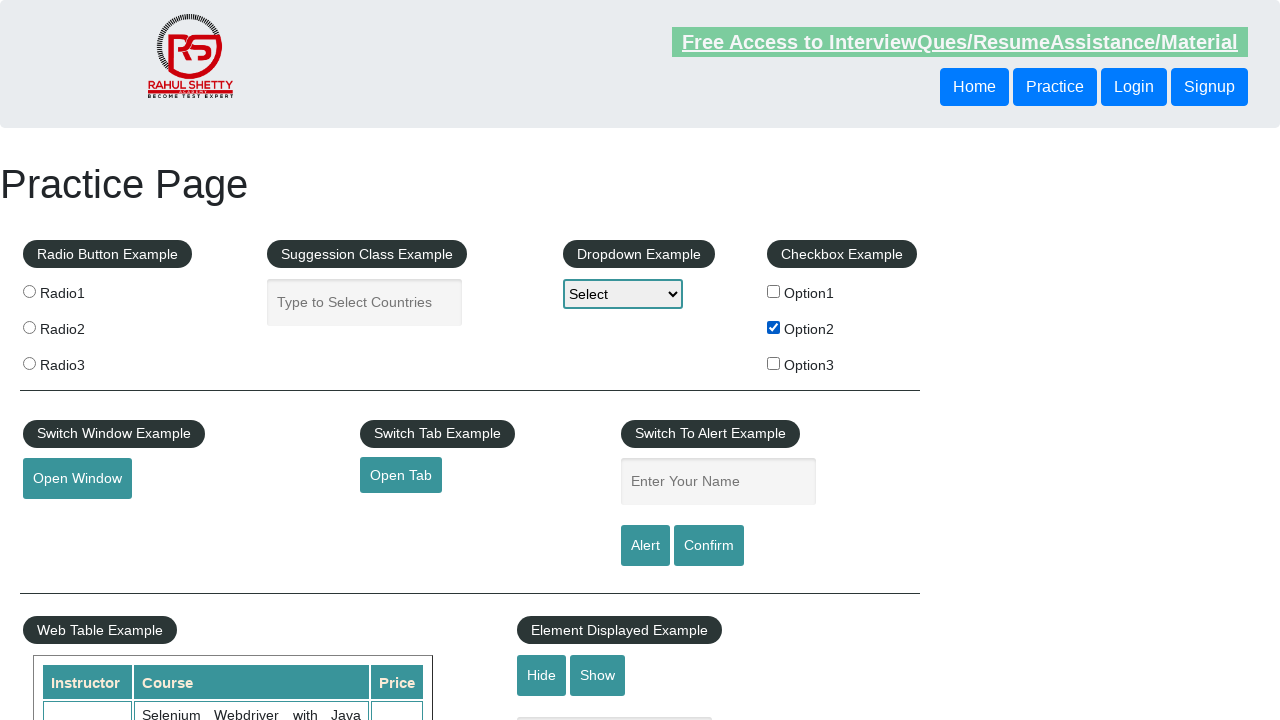

Clicked checkbox 2 to uncheck it at (774, 327) on #checkBoxOption2
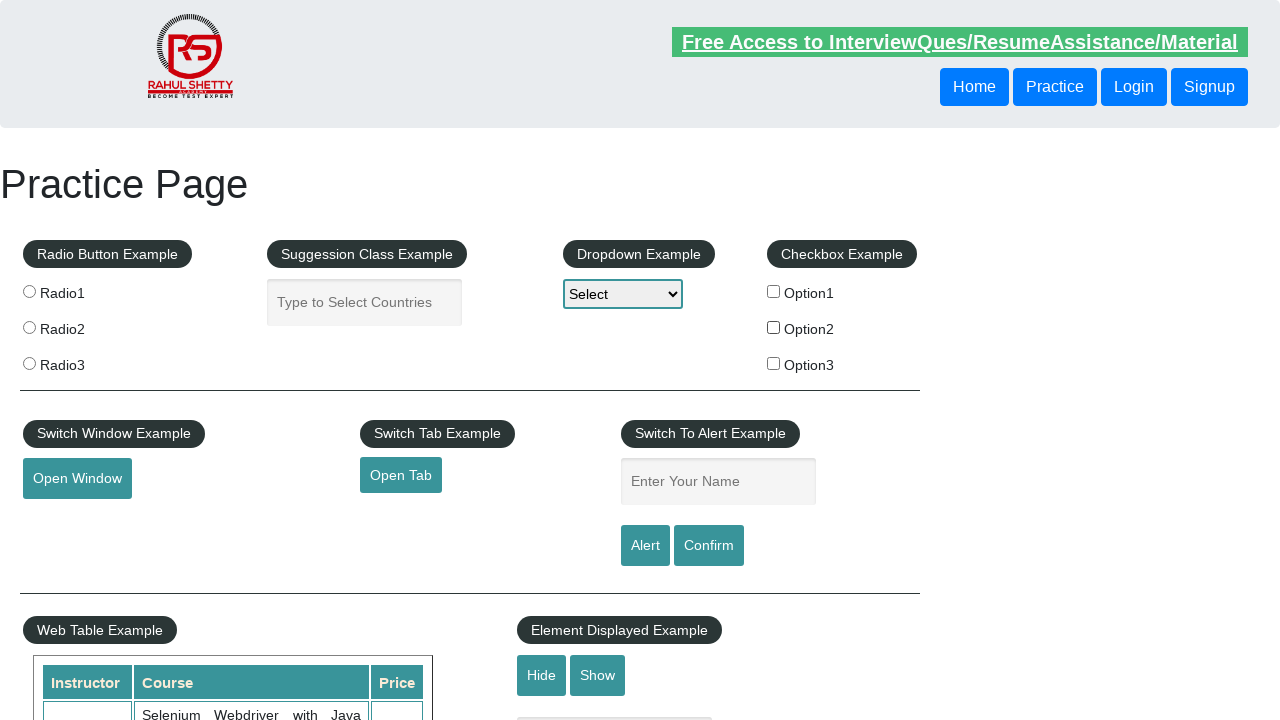

Clicked checkbox 3 to check it at (774, 363) on #checkBoxOption3
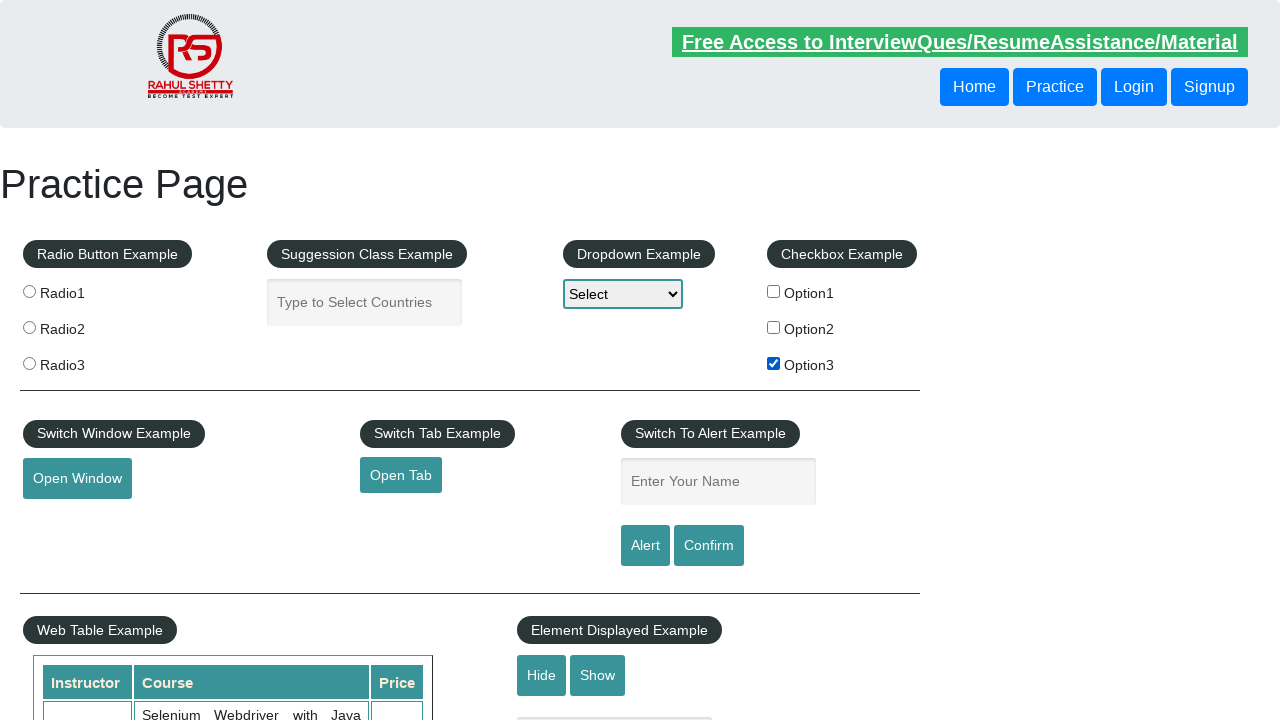

Waited 2 seconds after checking checkbox 3
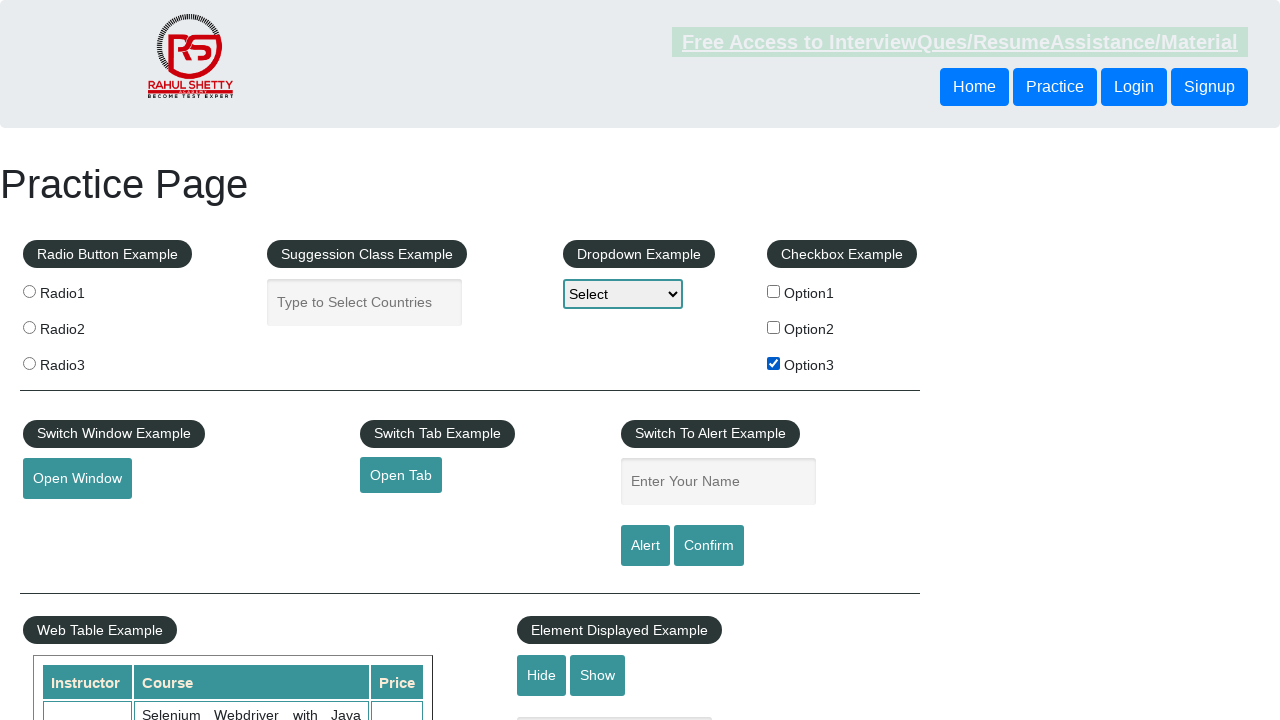

Clicked checkbox 3 to uncheck it at (774, 363) on #checkBoxOption3
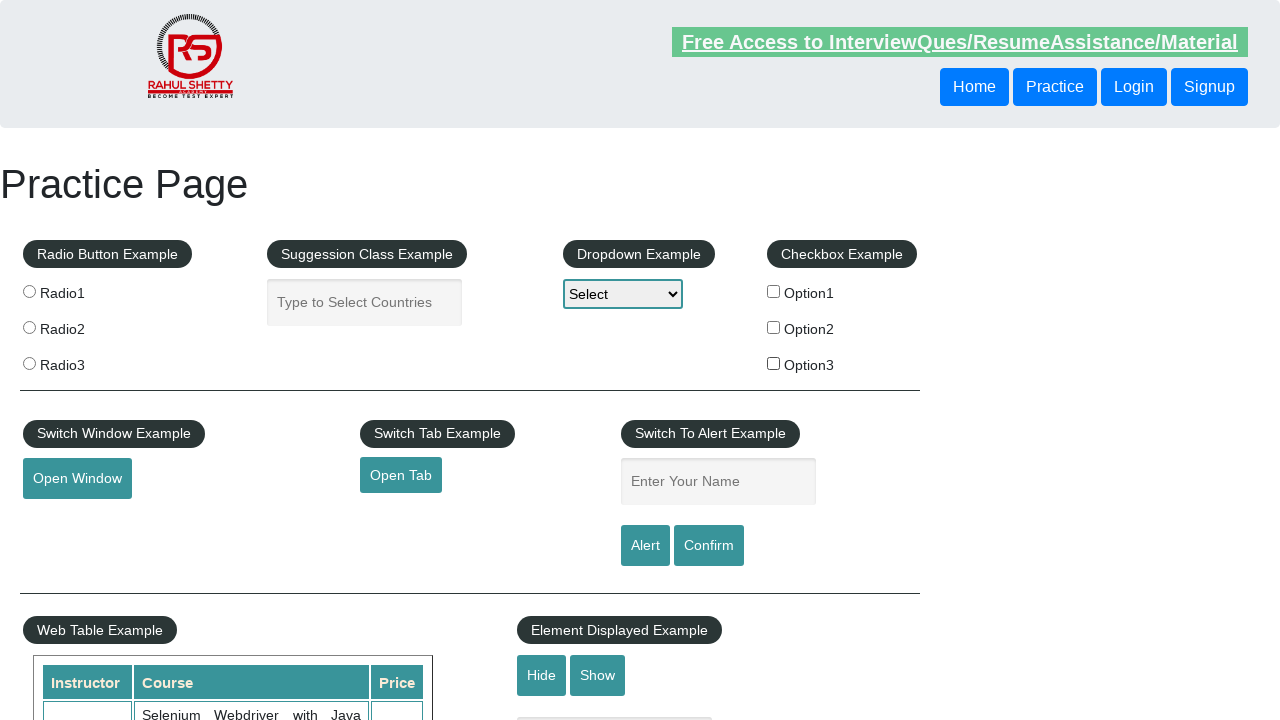

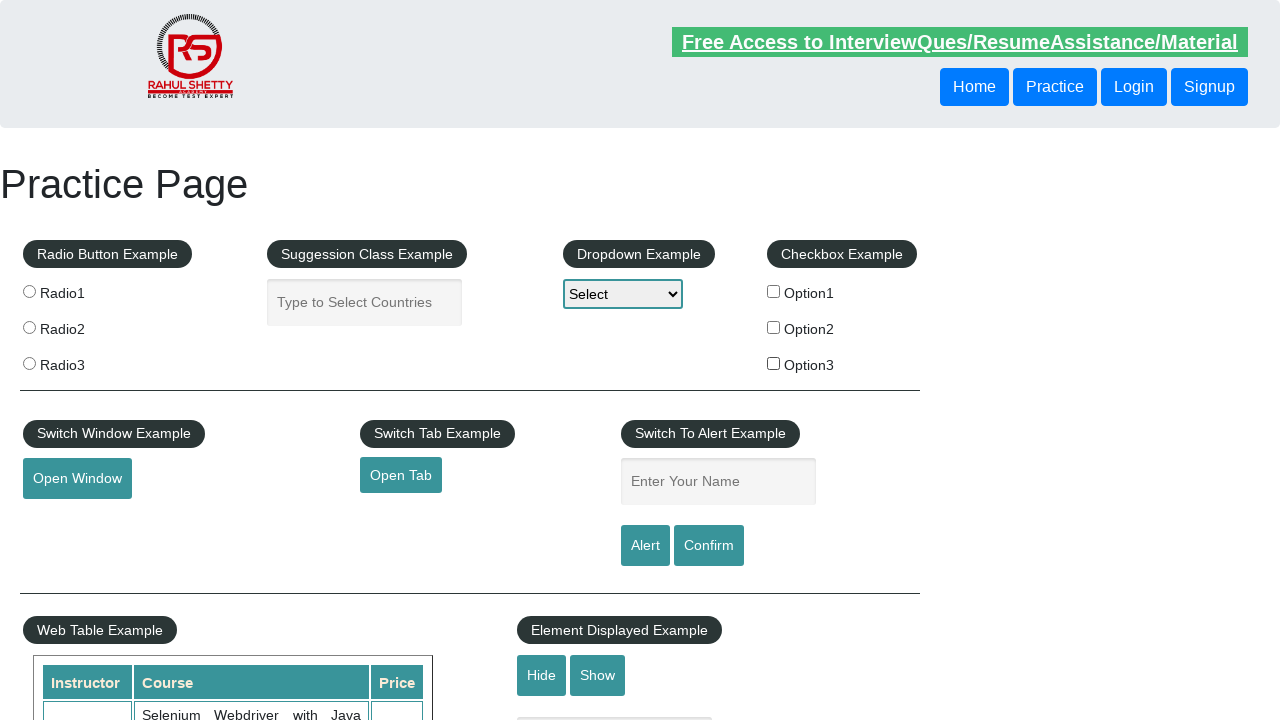